Tests dynamic content loading using a reusable wait method to verify "Hello World!" text appears after clicking start

Starting URL: https://the-internet.herokuapp.com/dynamic_loading/1

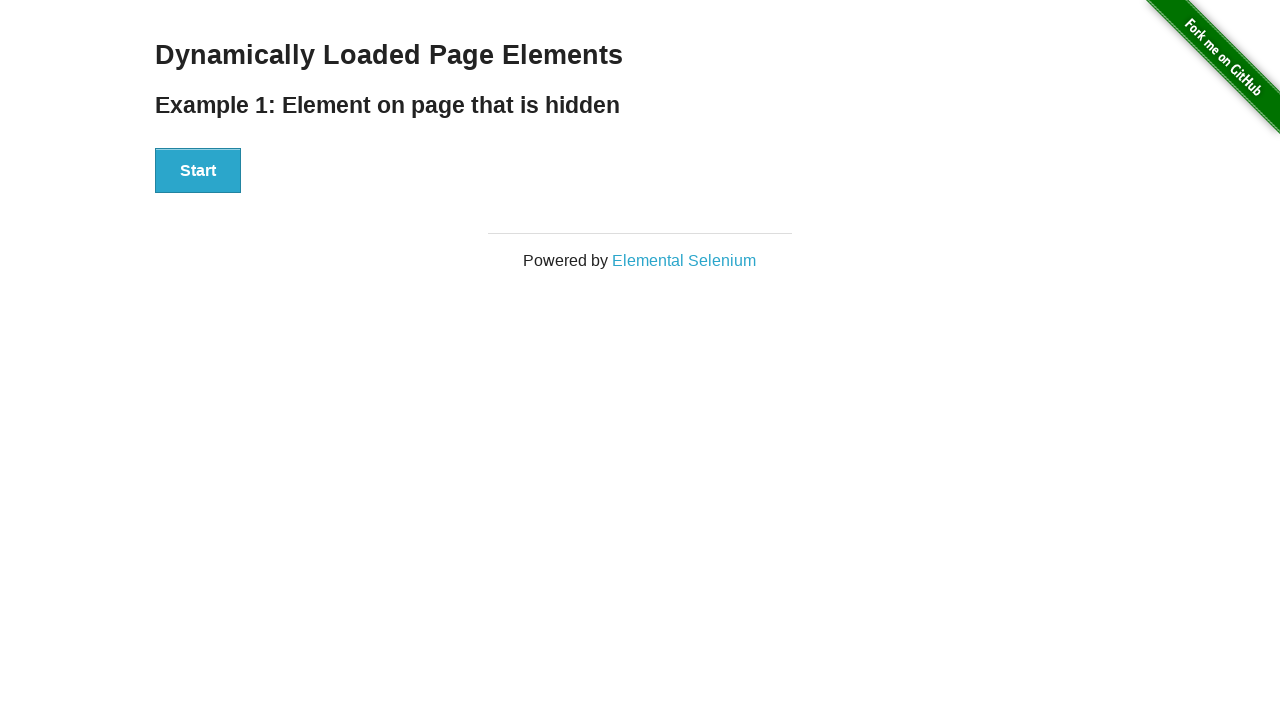

Clicked Start button to trigger dynamic content loading at (198, 171) on xpath=//div[@id='start']//button
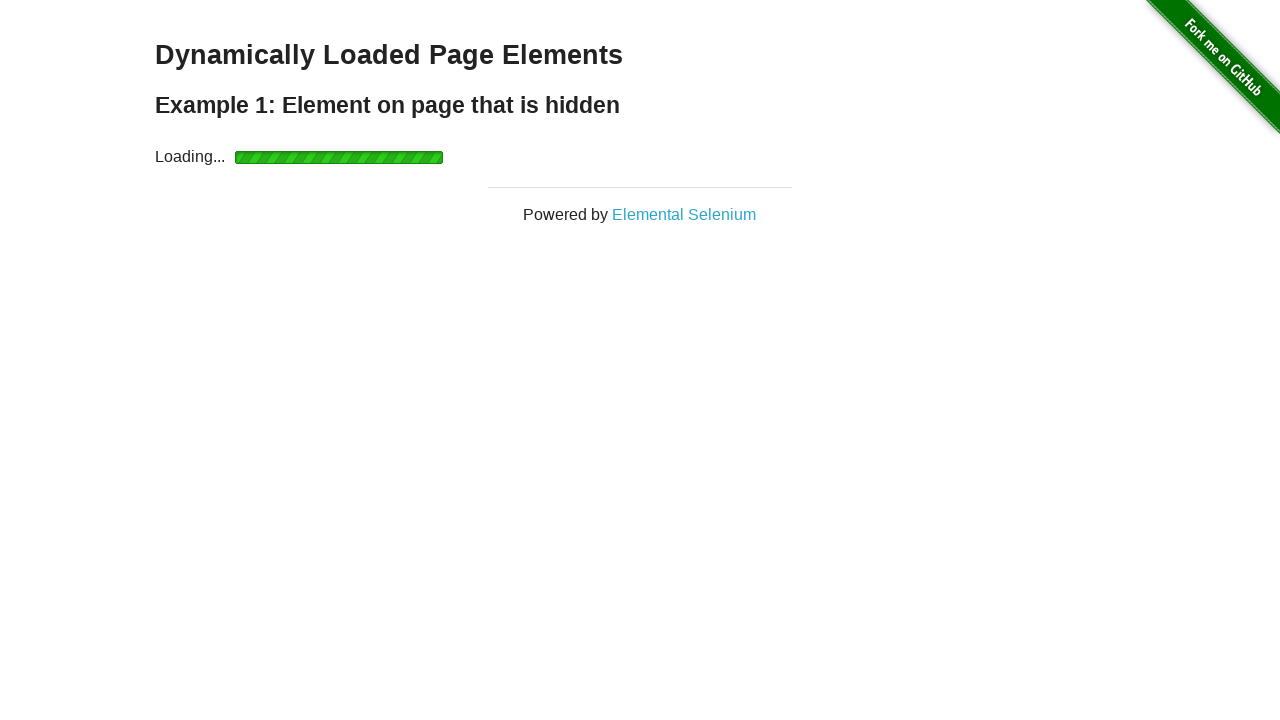

Waited for 'Hello World!' text to appear (30 second timeout)
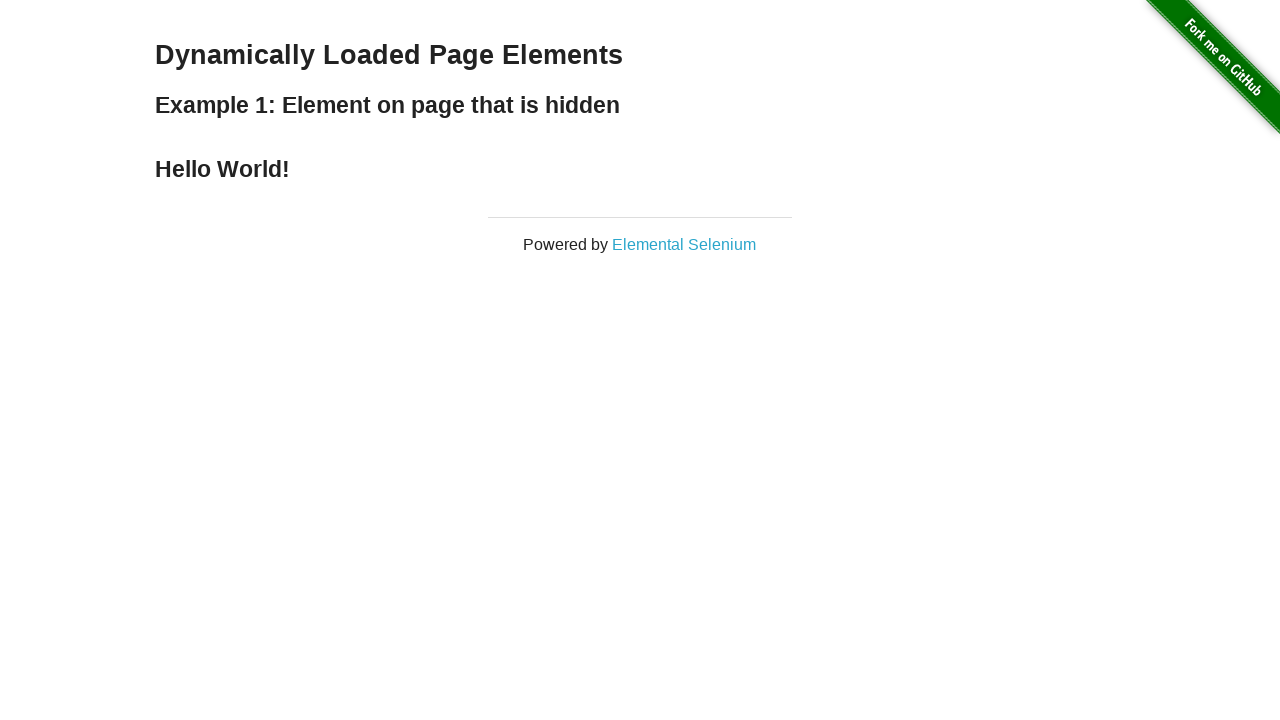

Located the Hello World element
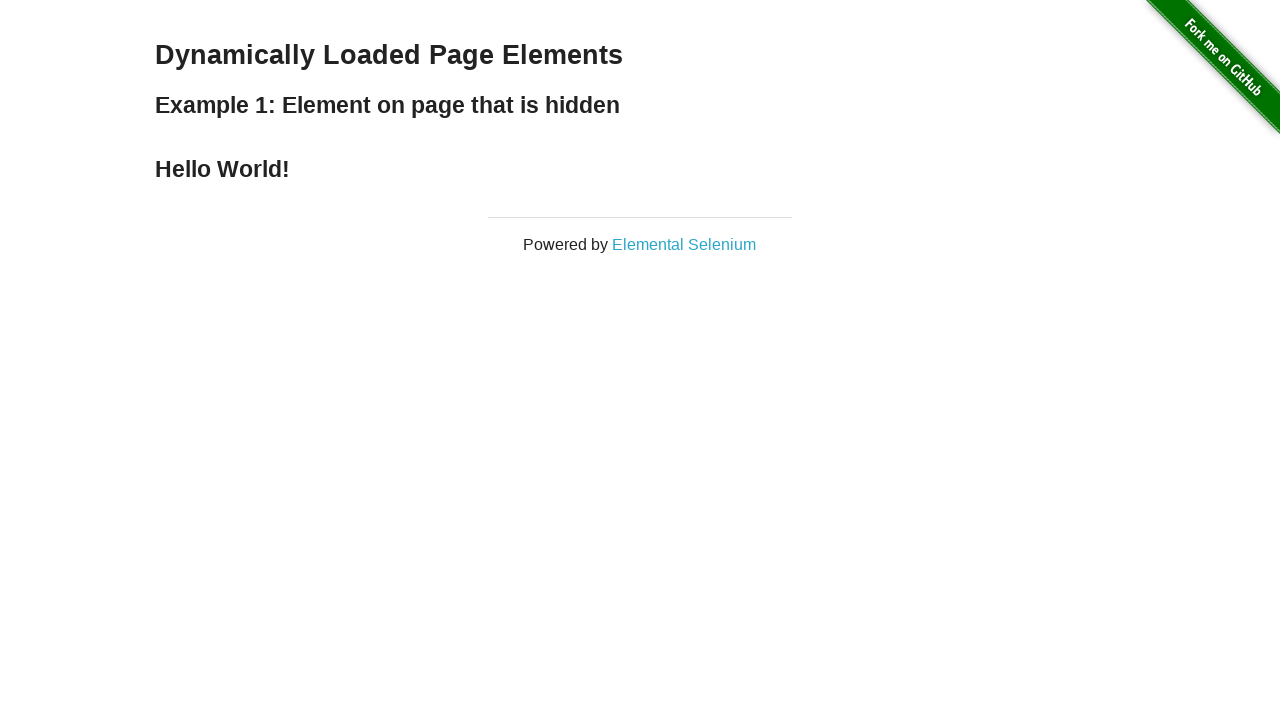

Verified that element text content equals 'Hello World!'
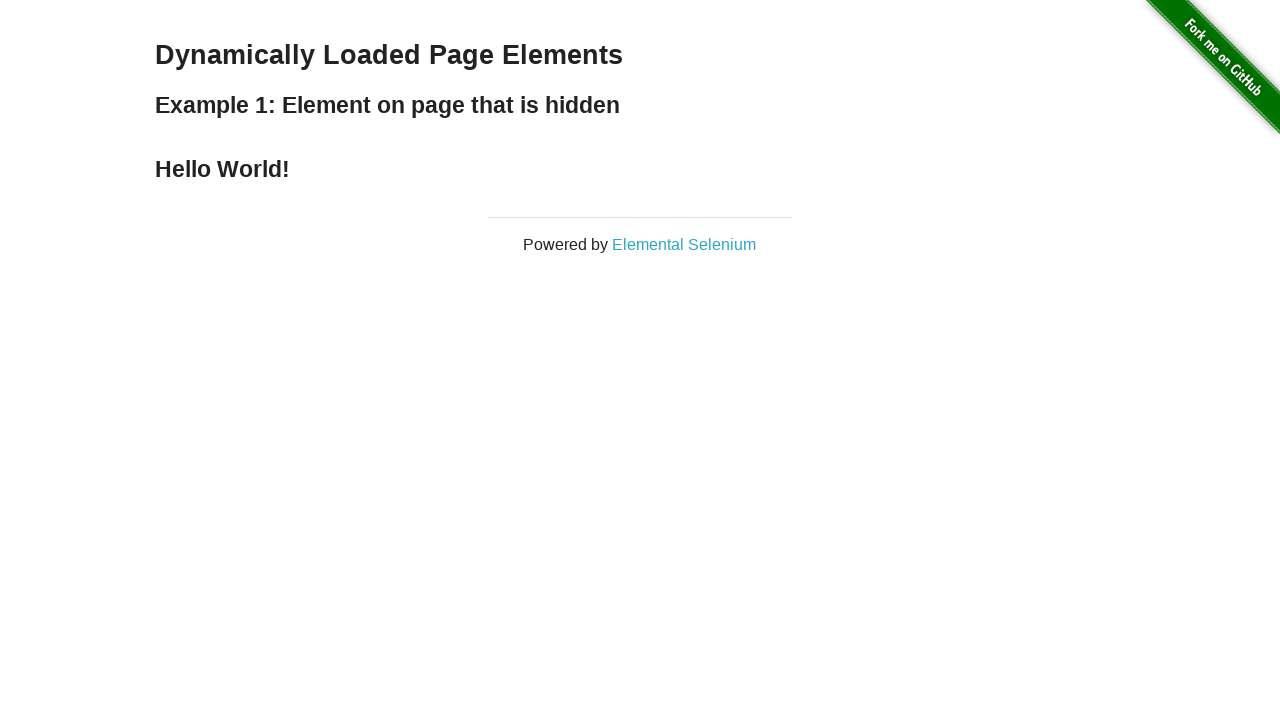

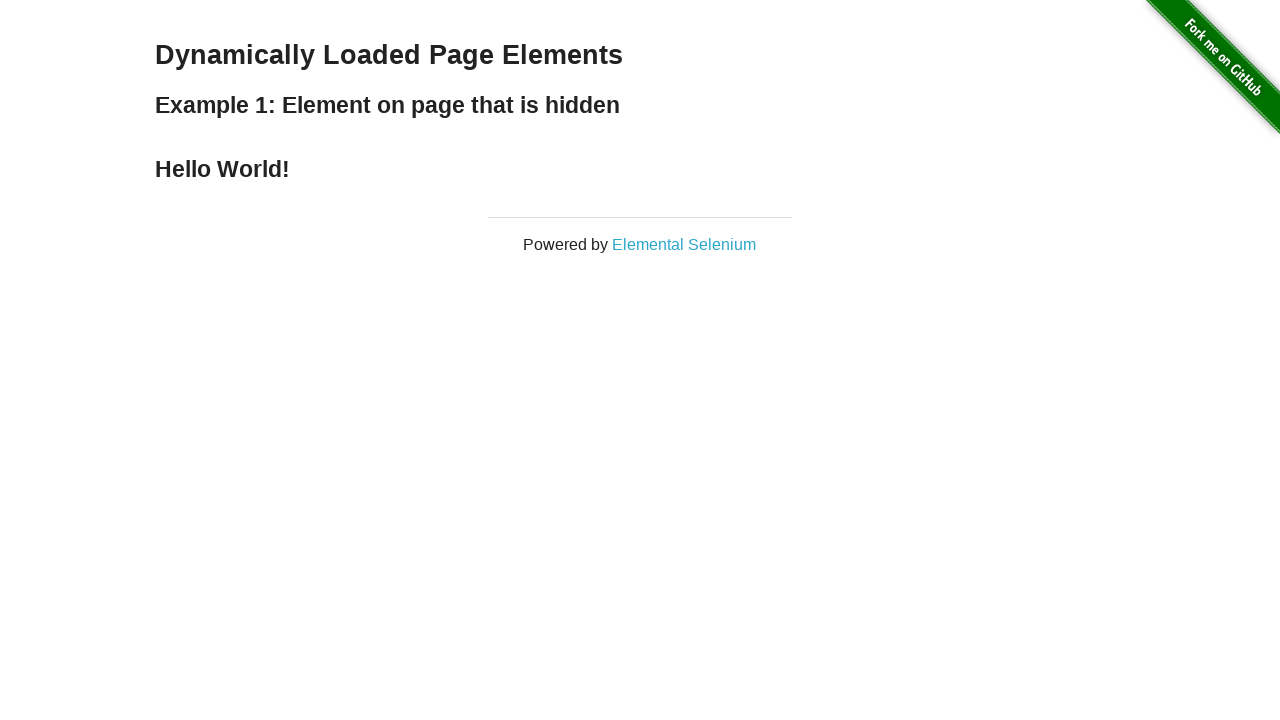